Tests hover functionality by navigating to the Hovers page and triggering a mousedown event on a user avatar element.

Starting URL: https://the-internet.herokuapp.com

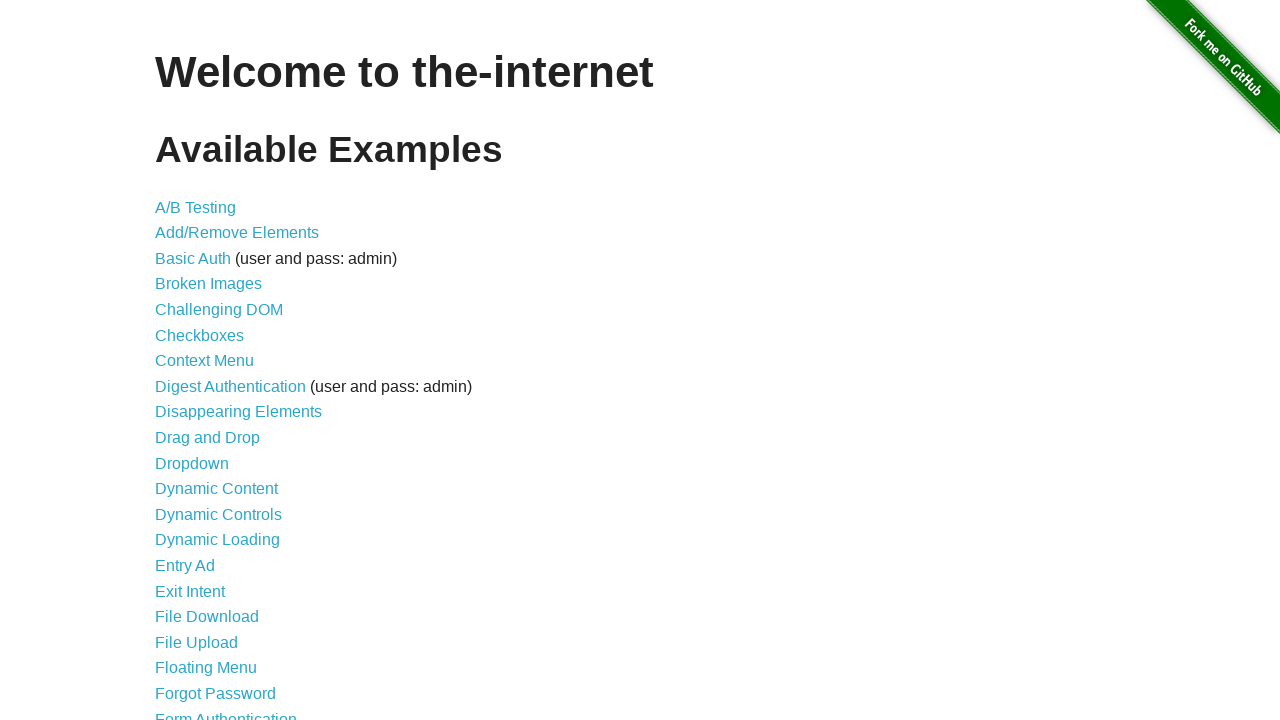

Clicked on 'Hovers' link to navigate to Hovers page at (180, 360) on text=Hovers
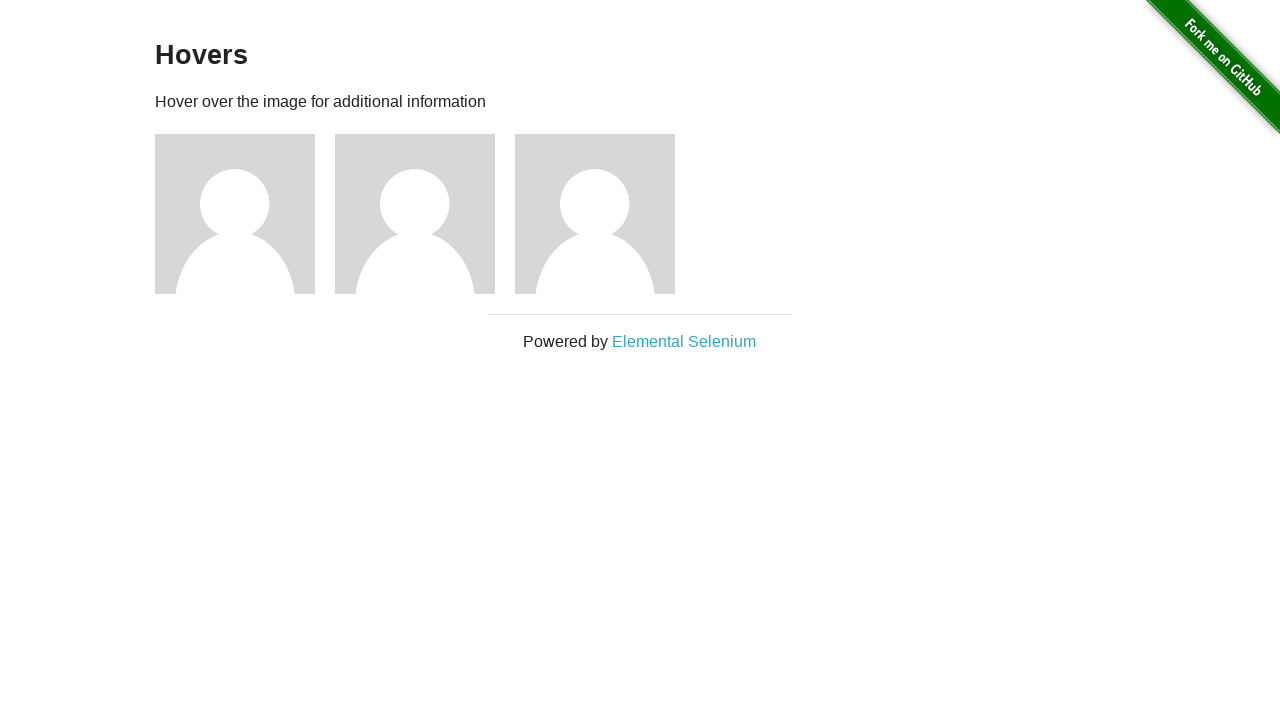

Triggered mousedown event on the first user avatar element
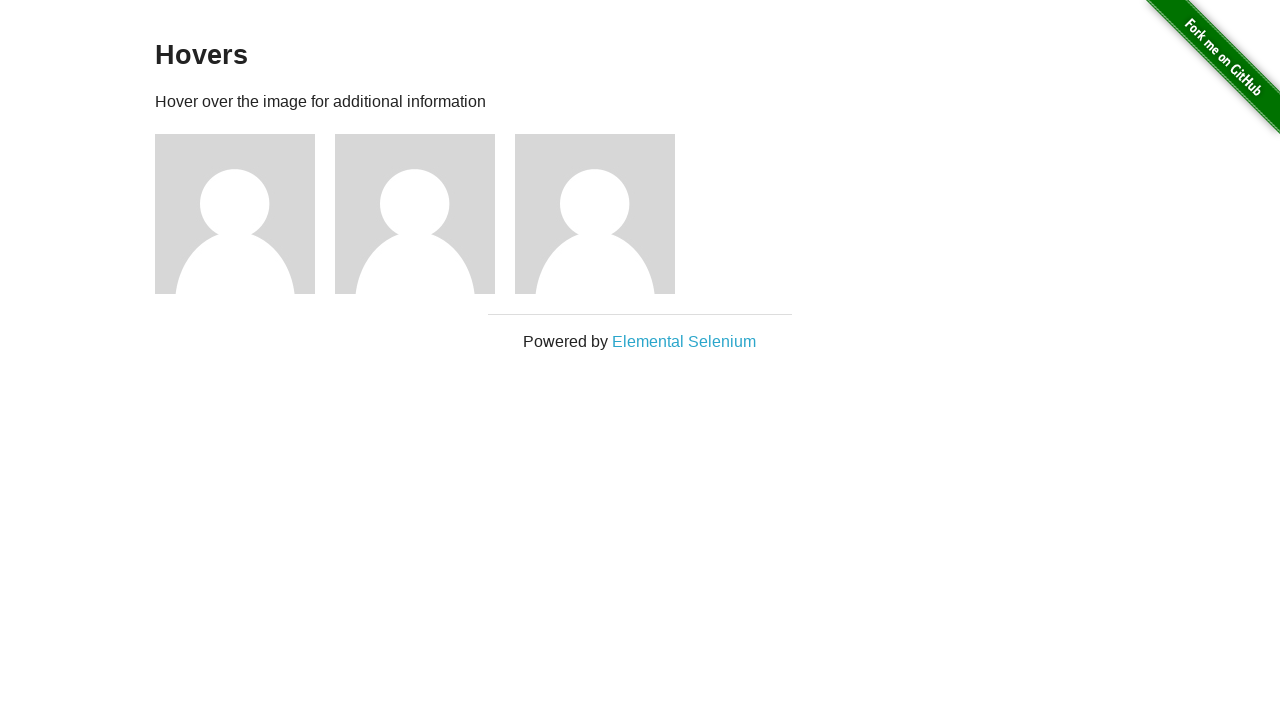

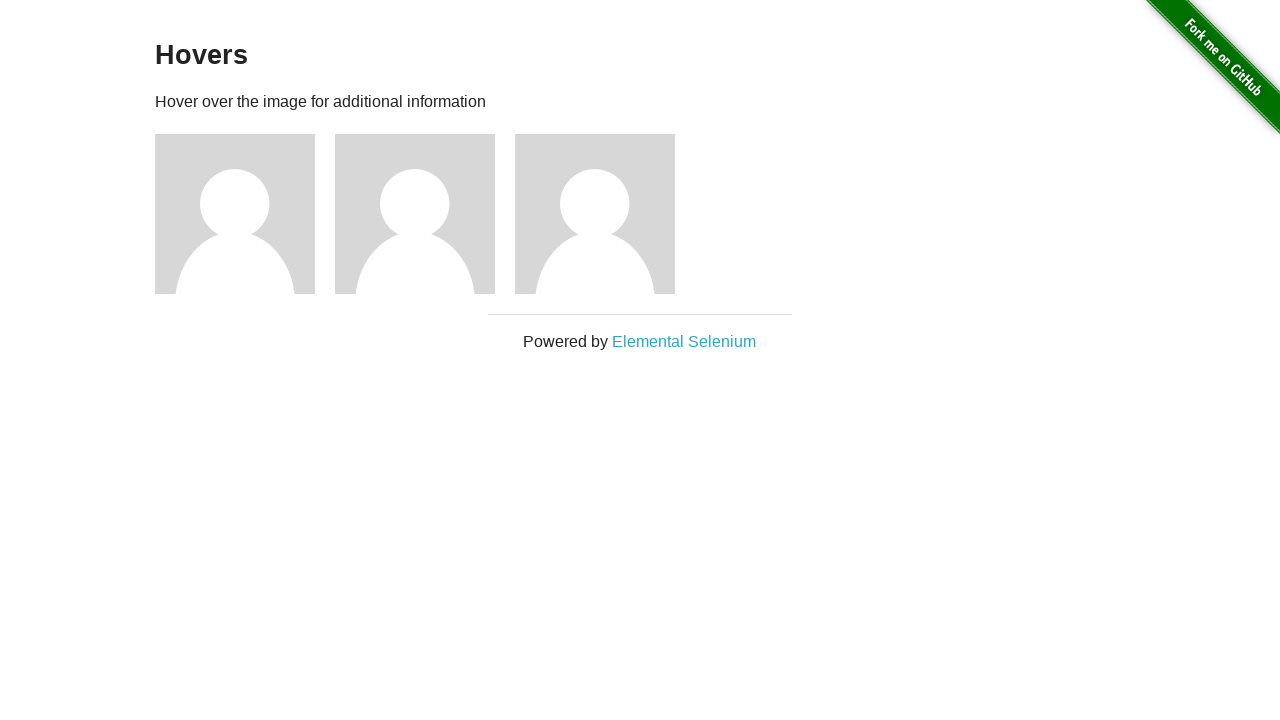